Navigates to 163.com (a Chinese news portal) and verifies the page loads by checking the title is accessible.

Starting URL: http://www.163.com

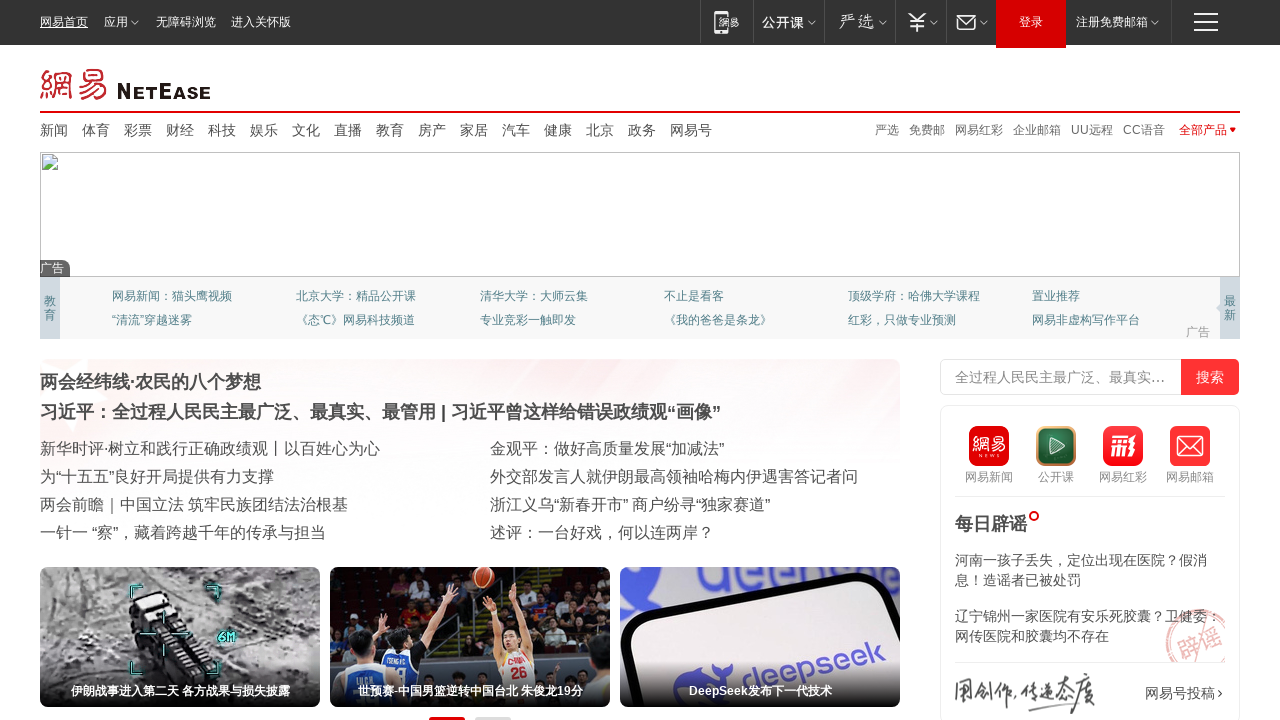

Waited for page to reach domcontentloaded state
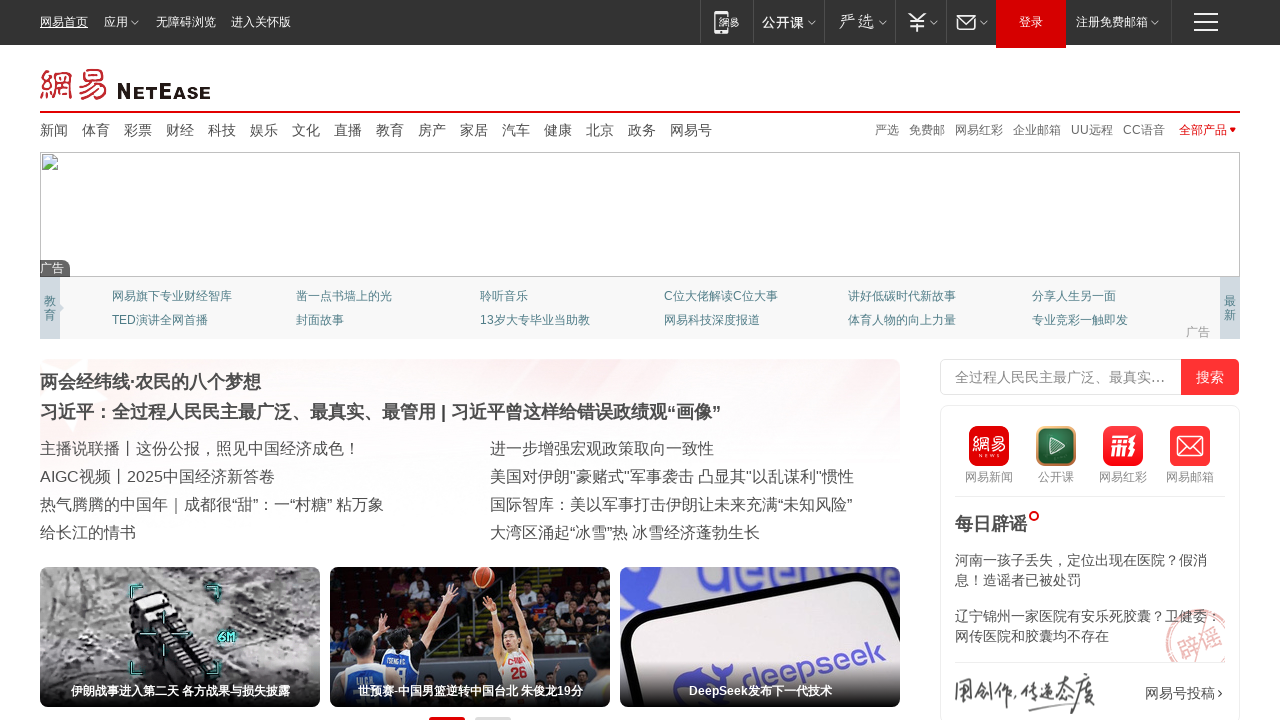

Retrieved page title: '网易'
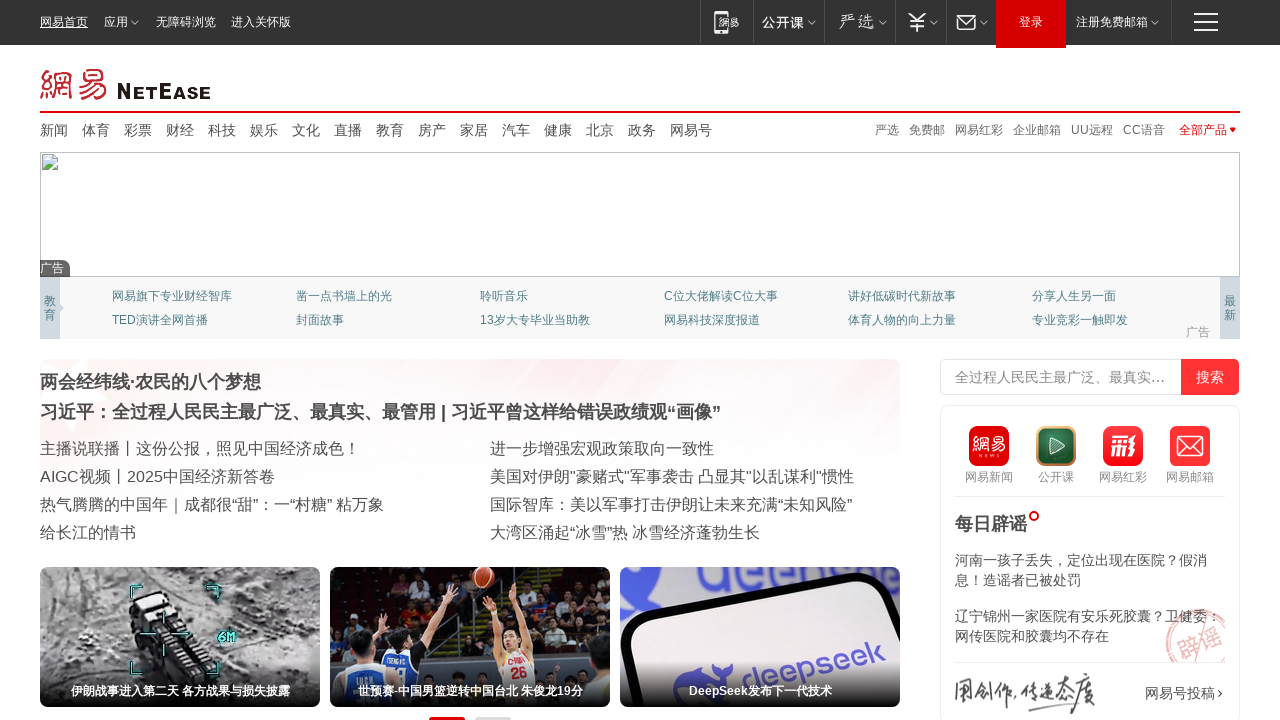

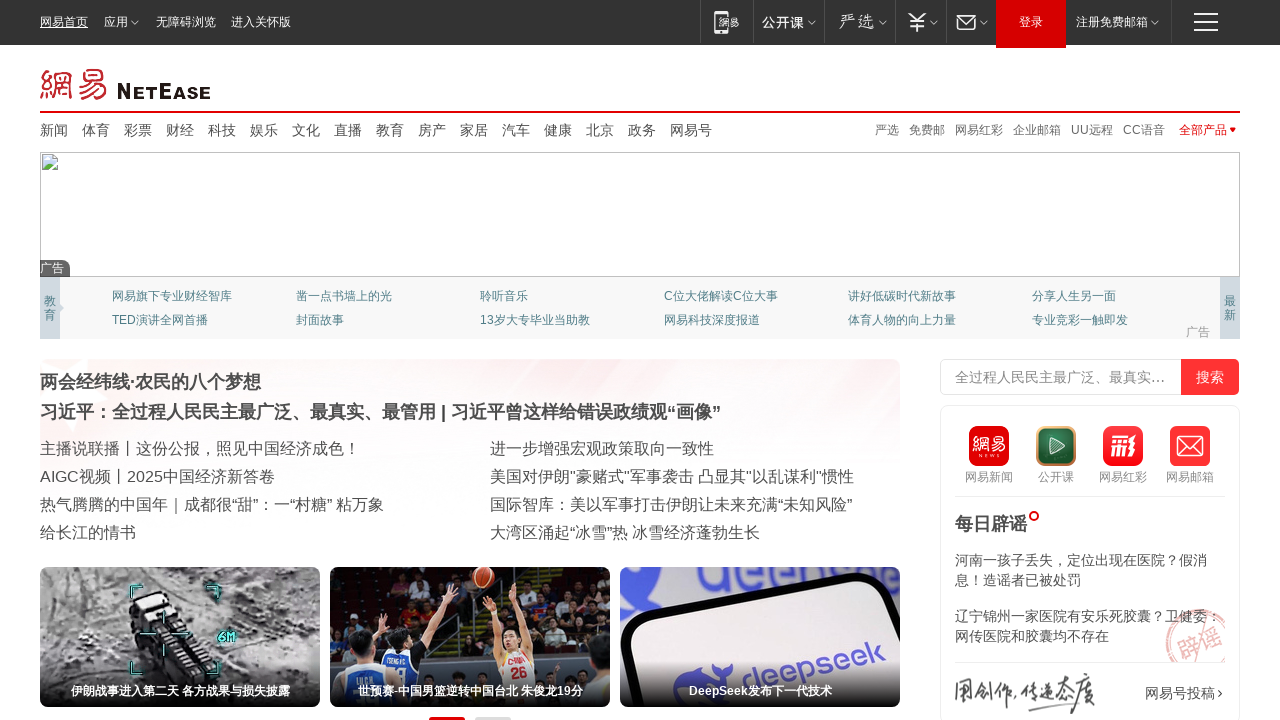